Tests navigation to the Selenide GitHub repository Wiki page, clicks on the Wiki tab, navigates to the SoftAssertions page, and verifies that the page contains expected code example text.

Starting URL: https://github.com/selenide/selenide

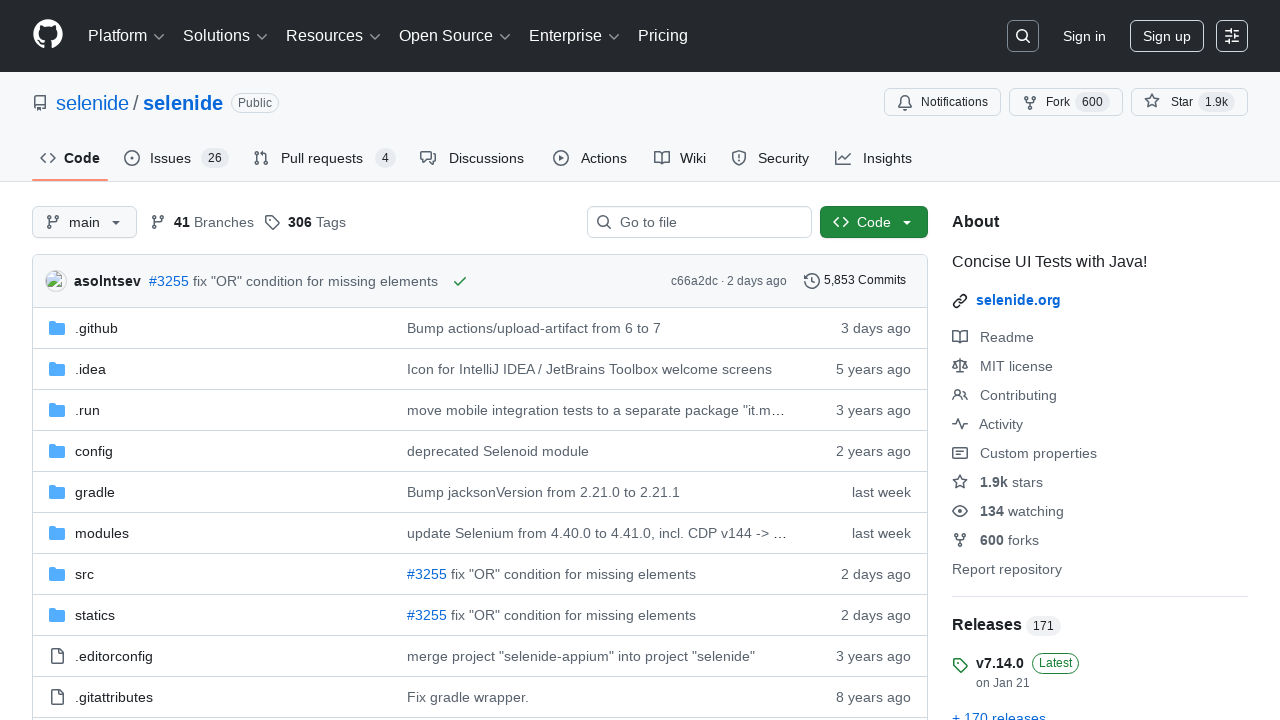

Clicked on the Wiki tab at (692, 158) on [data-content='Wiki']
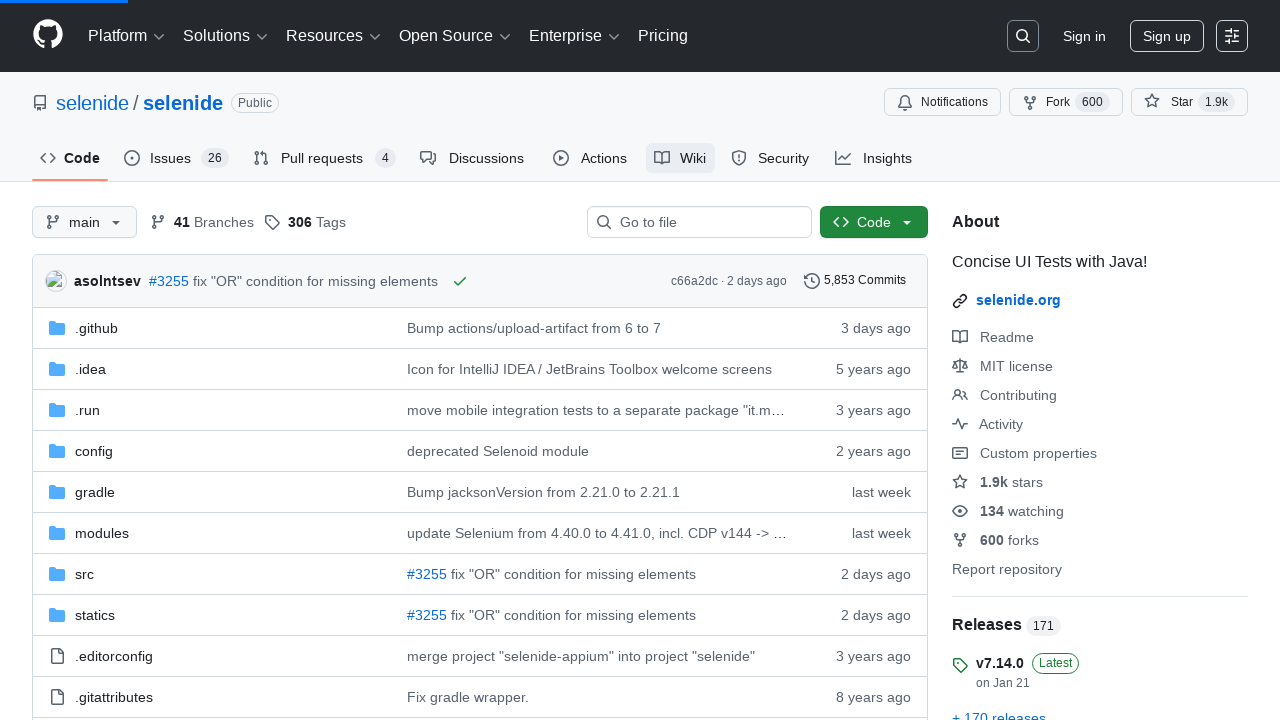

Clicked on the SoftAssertions link at (116, 360) on [href*='SoftAssertions']
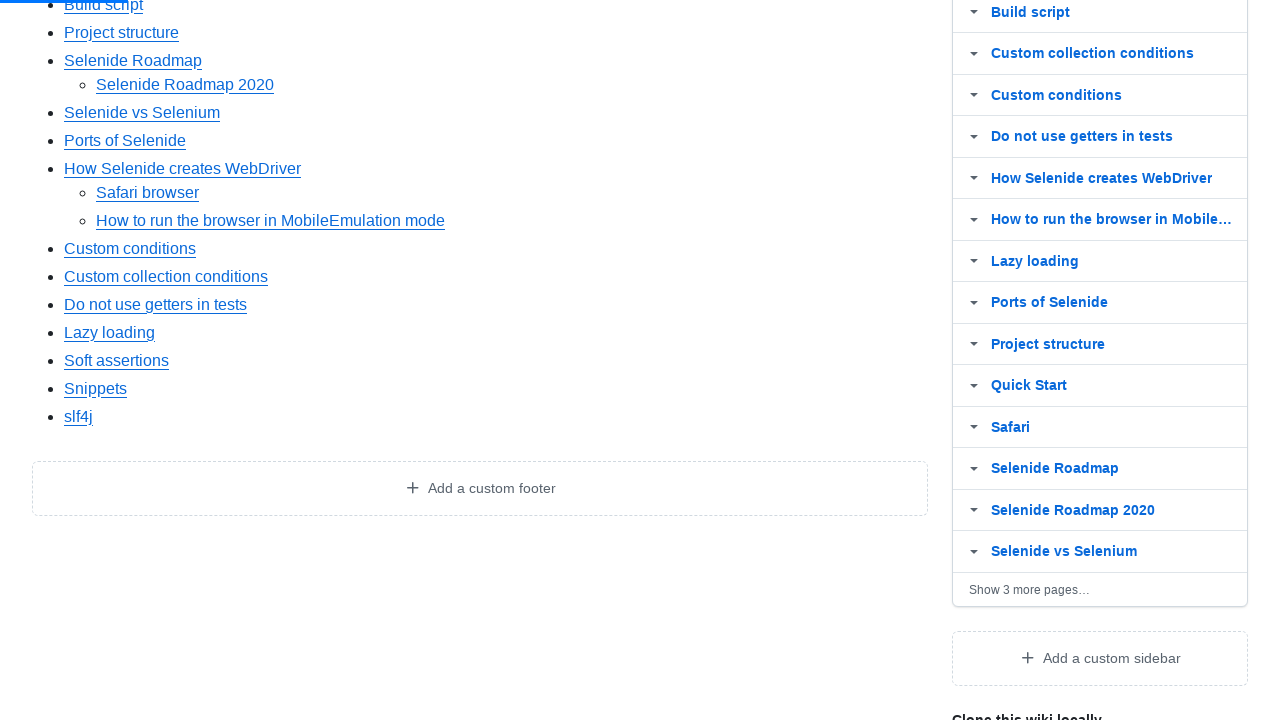

Wiki body element loaded
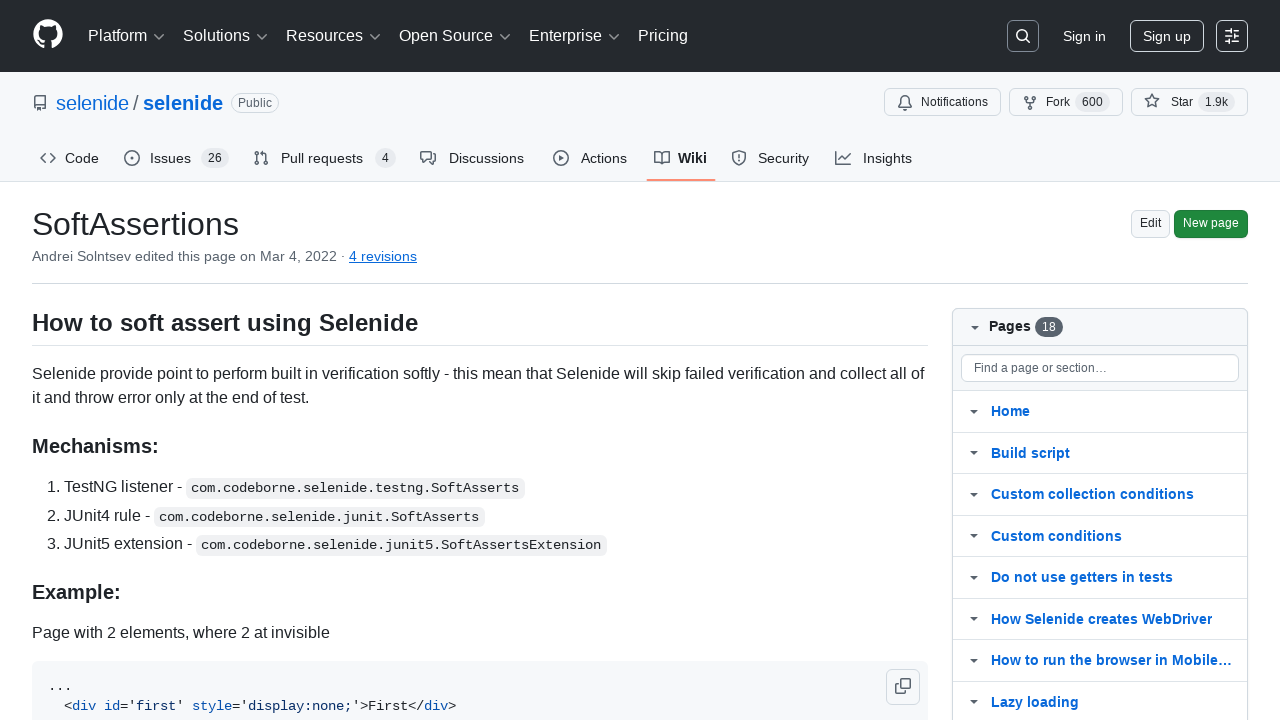

Located wiki body content element
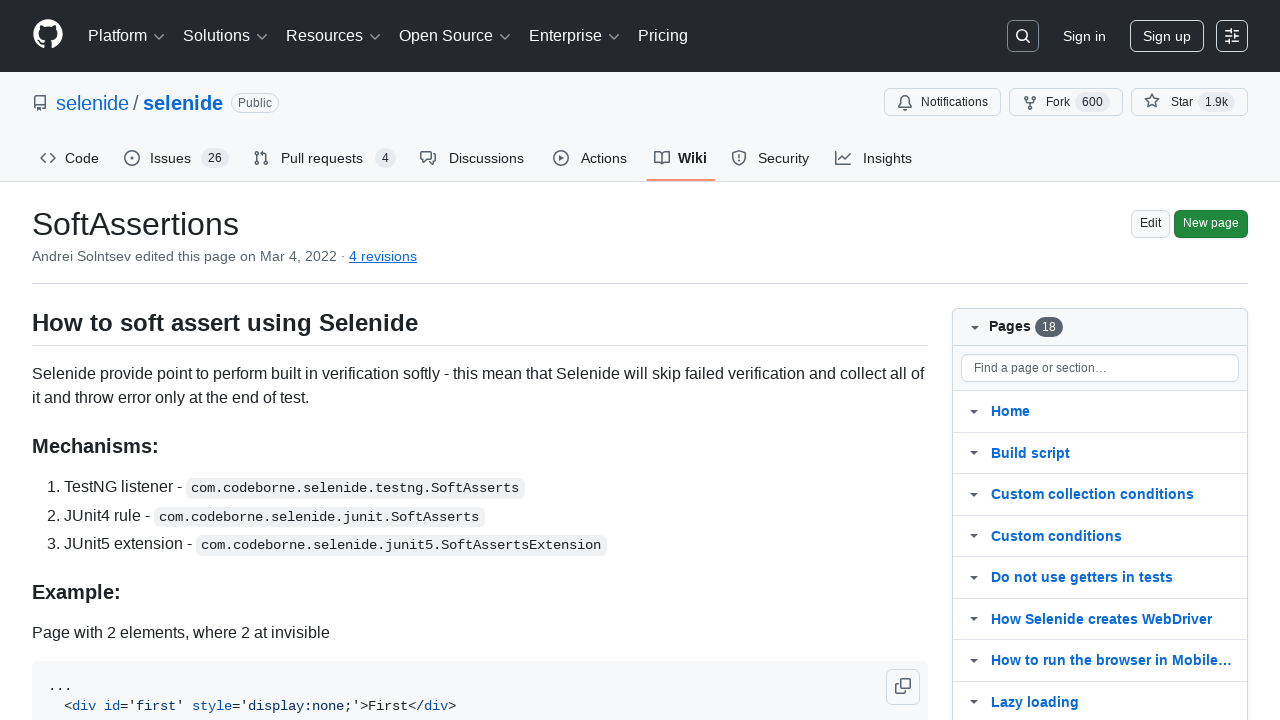

Set expected text to verify: '@ExtendWith({SoftAssertsExtension.class})'
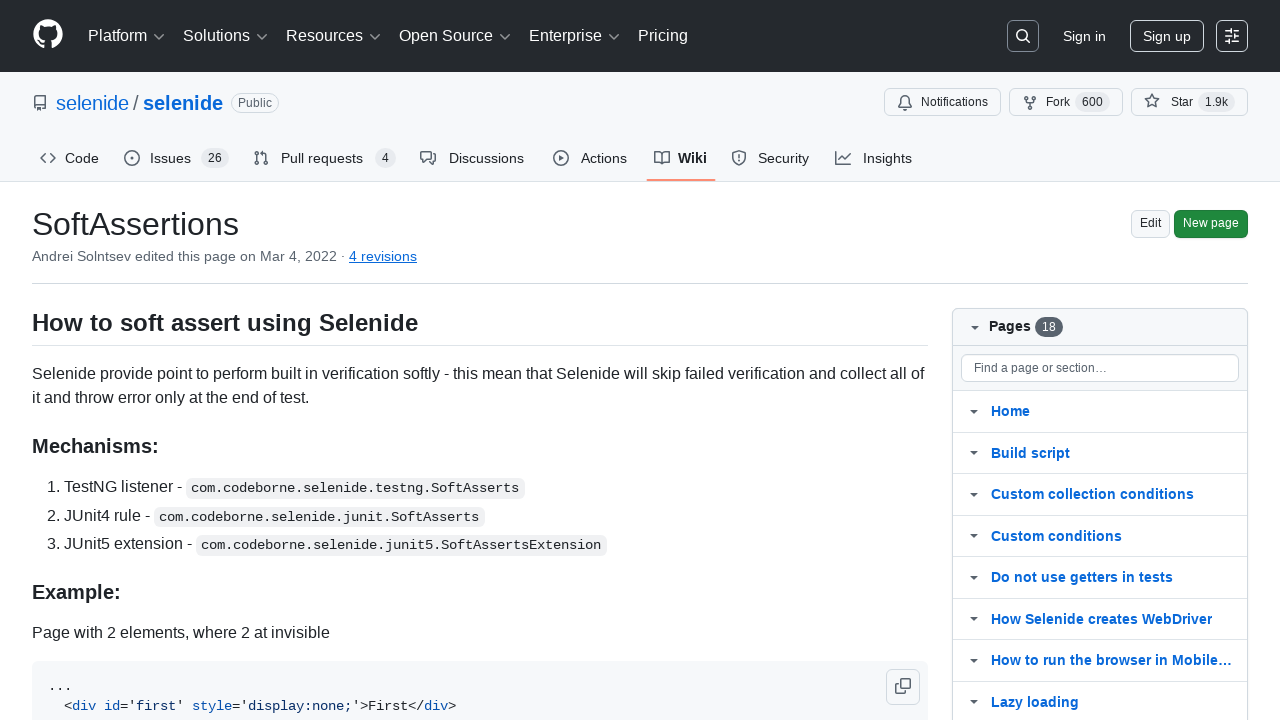

Wiki content element is ready
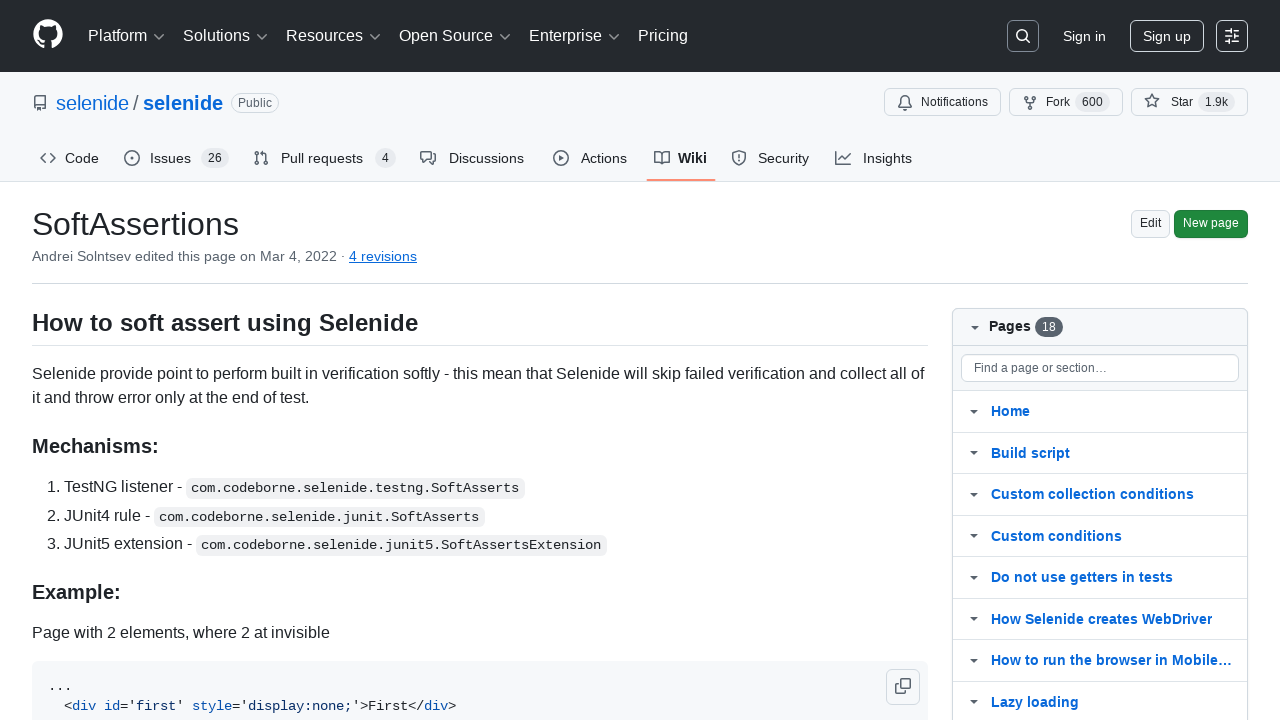

Verified that wiki page contains expected code example text
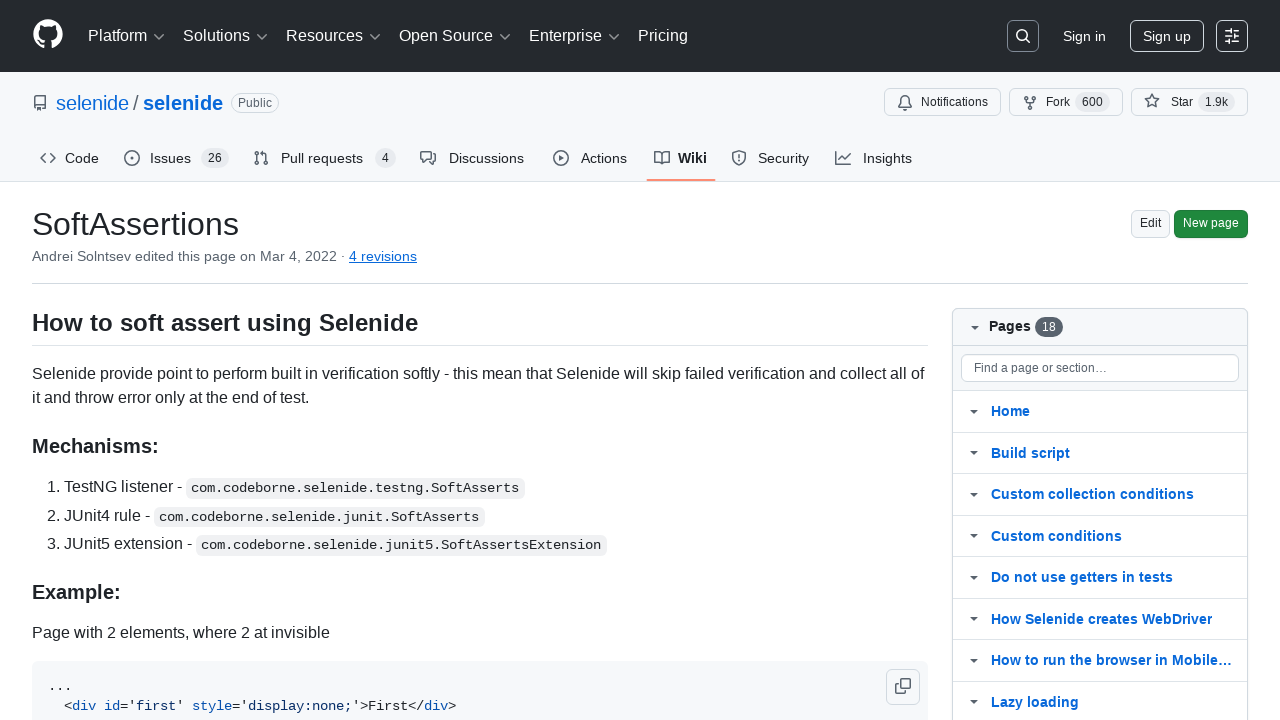

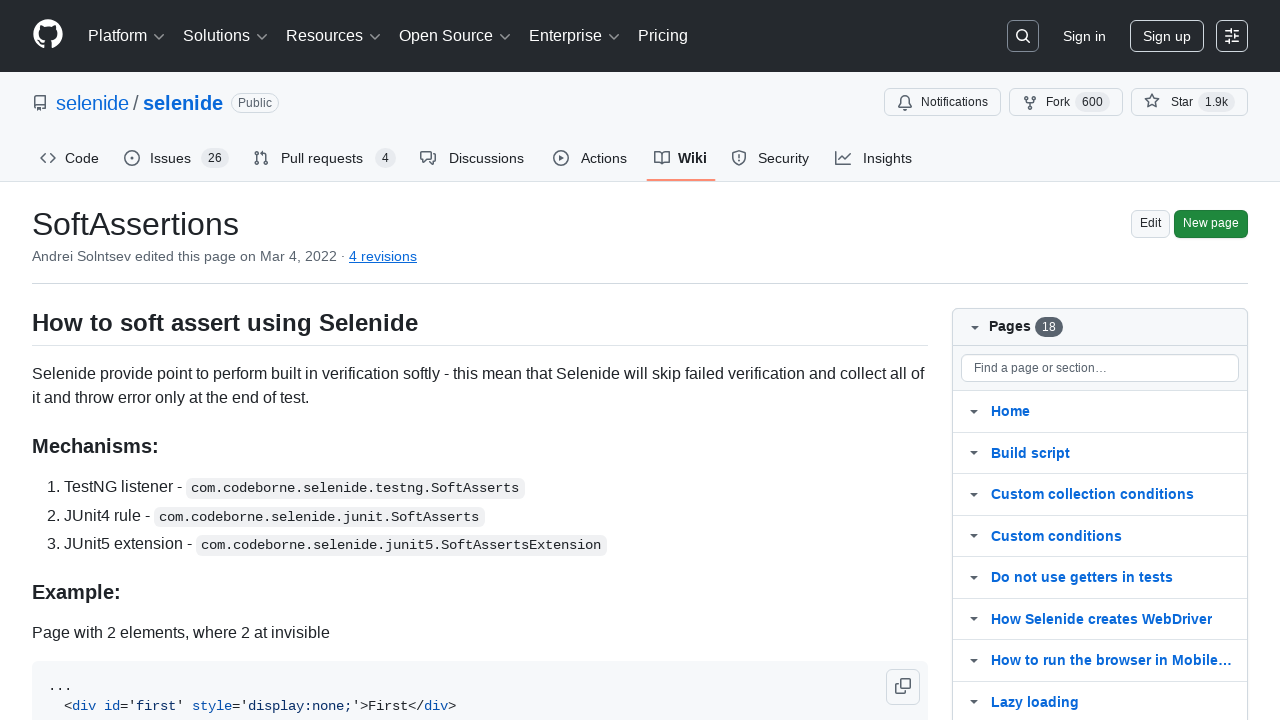